Tests the Key Presses page by navigating to it and pressing the Space key

Starting URL: http://the-internet.herokuapp.com/

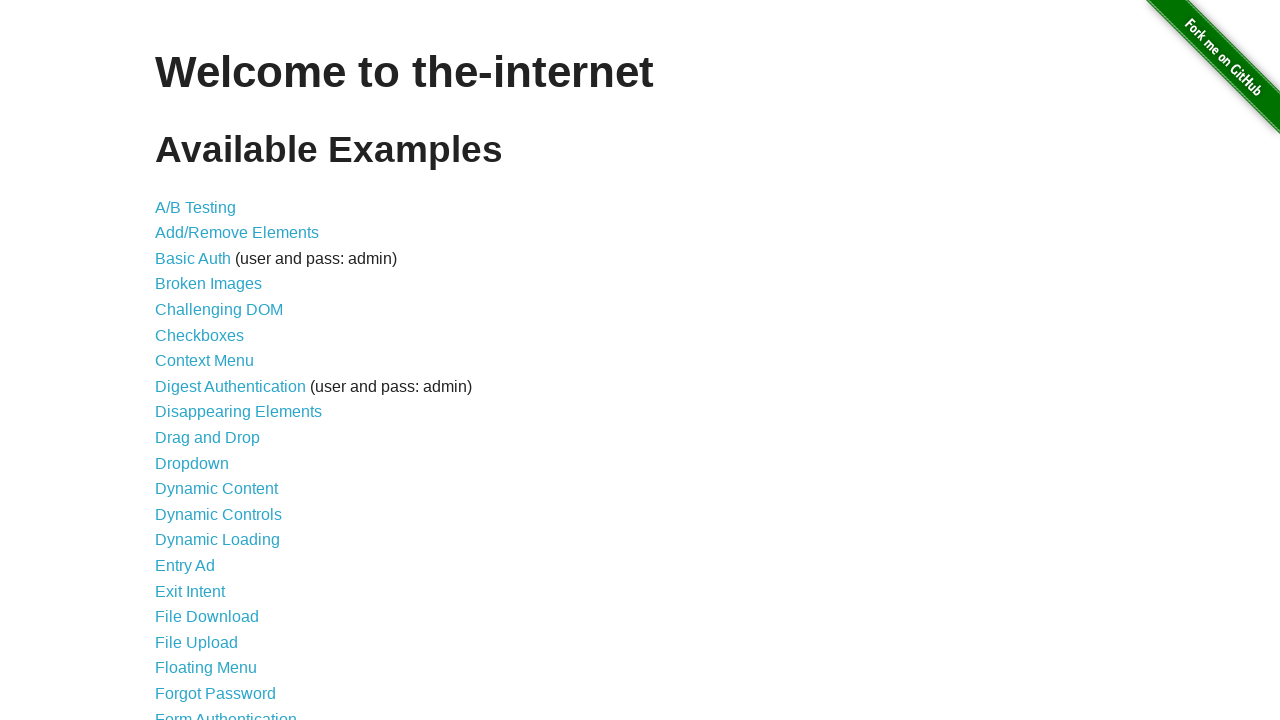

Clicked on Key Presses link at (200, 360) on a:has-text('Key Presses')
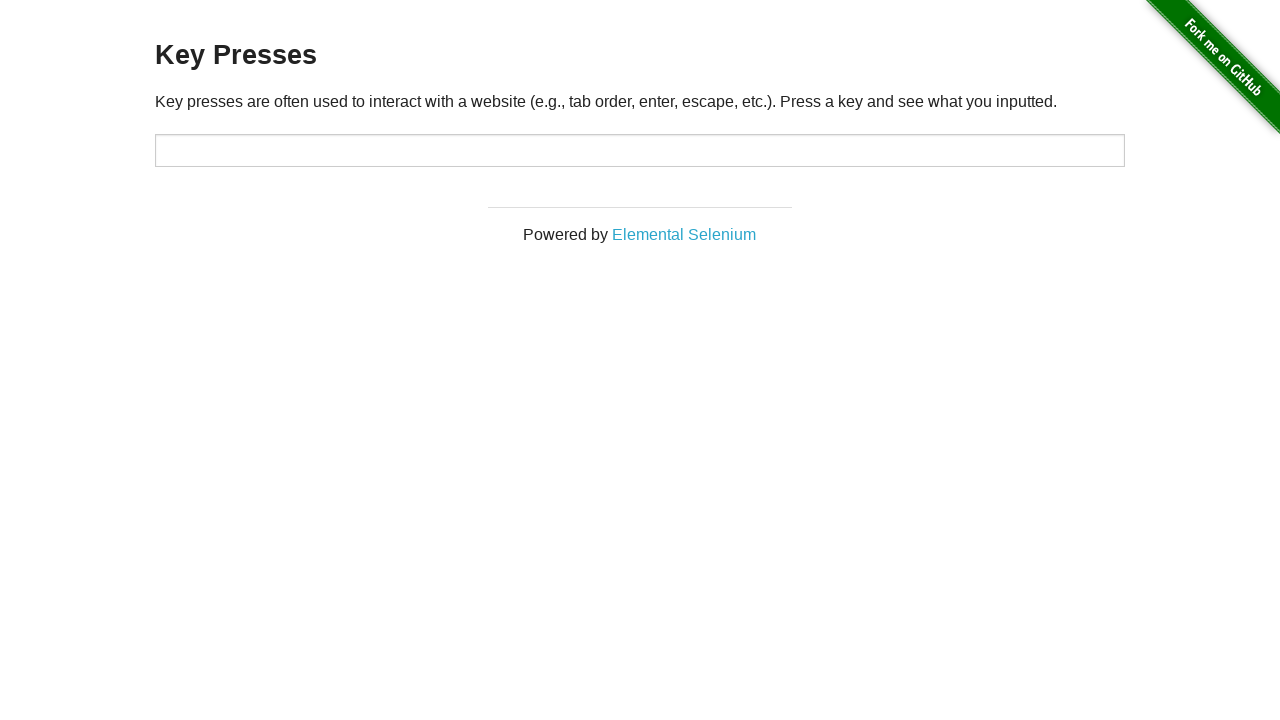

Key Presses page title verified
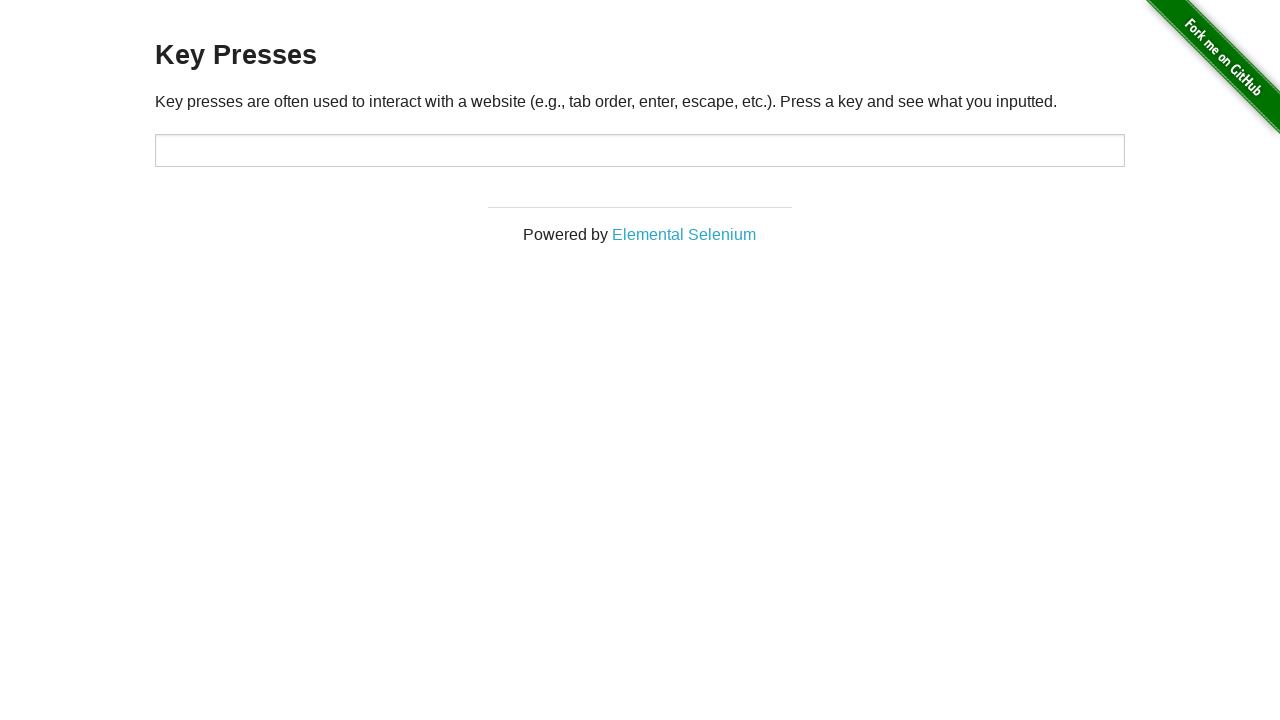

Clicked on target input field at (640, 150) on input#target
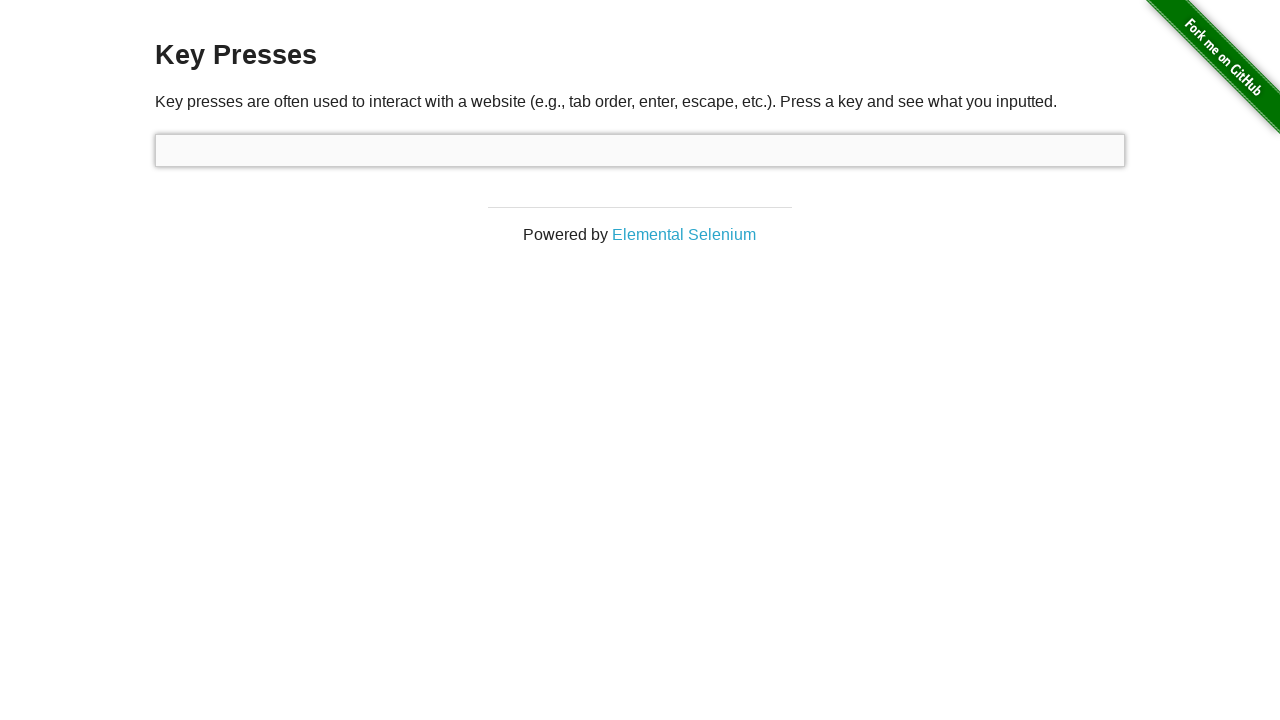

Pressed Space key in input field
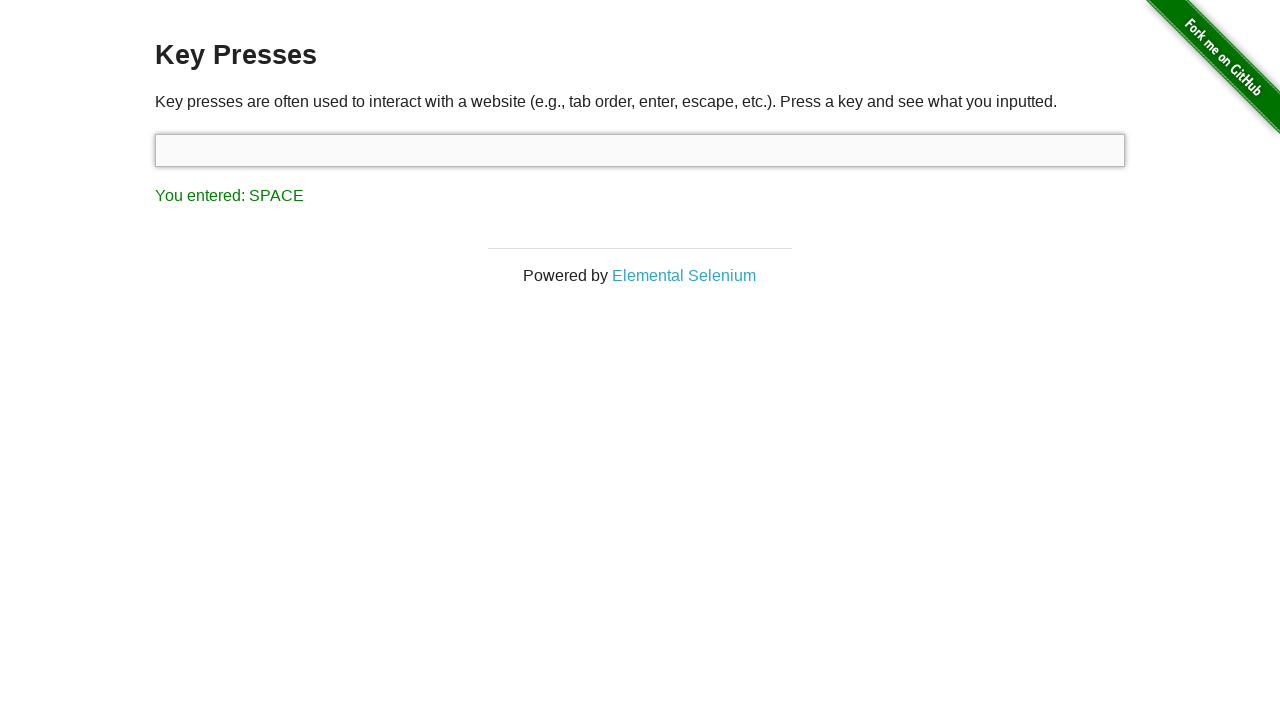

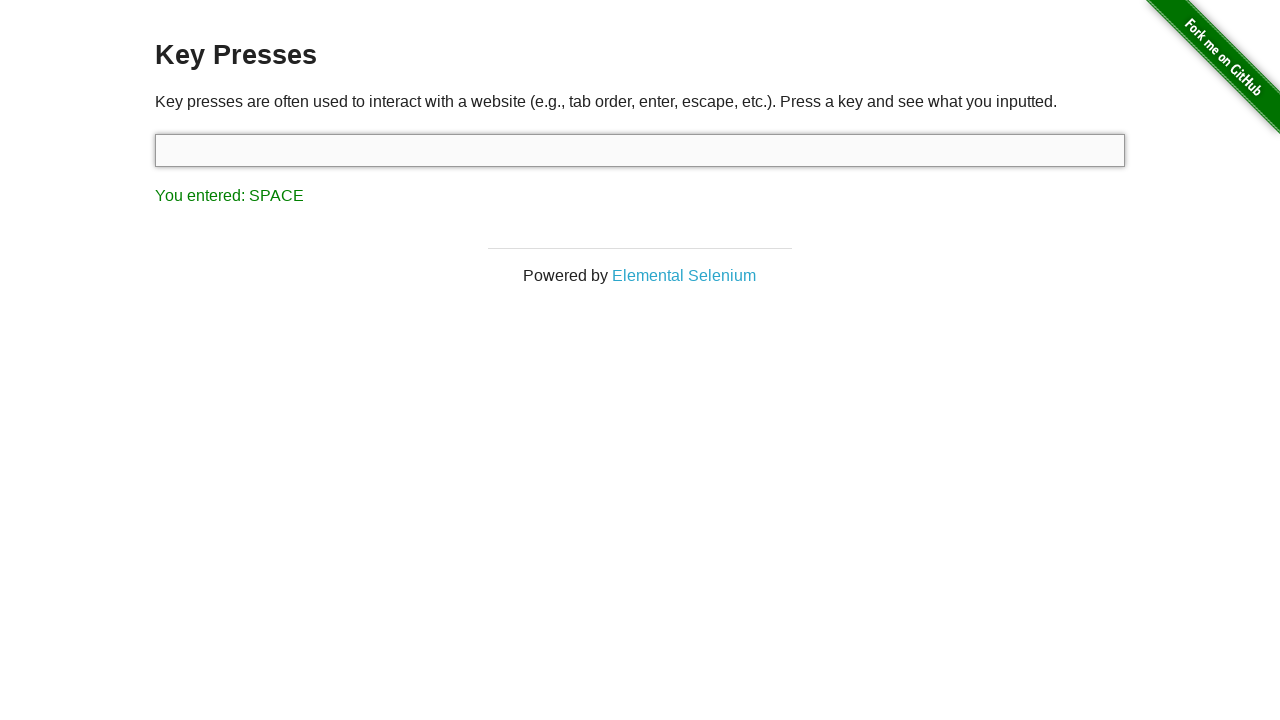